Tests dropdown selection functionality by selecting options by index and visible text

Starting URL: https://the-internet.herokuapp.com/dropdown

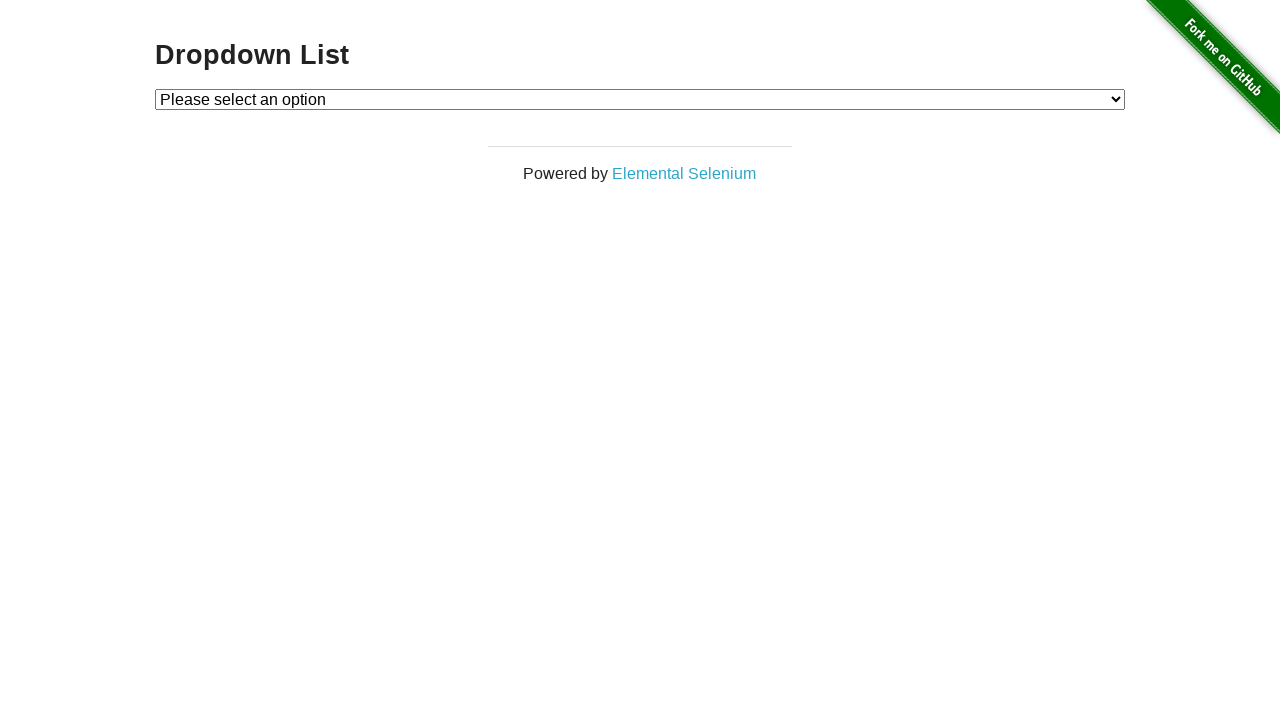

Selected dropdown option by index 1 on #dropdown
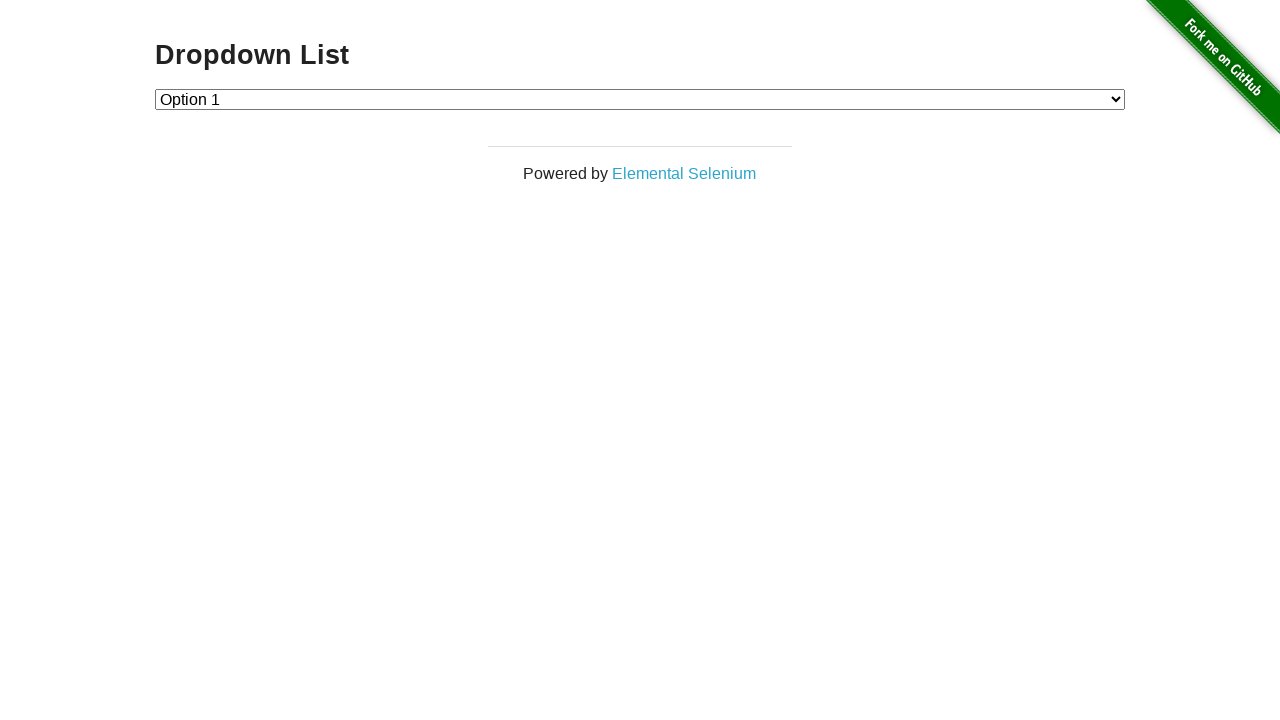

Selected dropdown option by visible text 'Option 2' on #dropdown
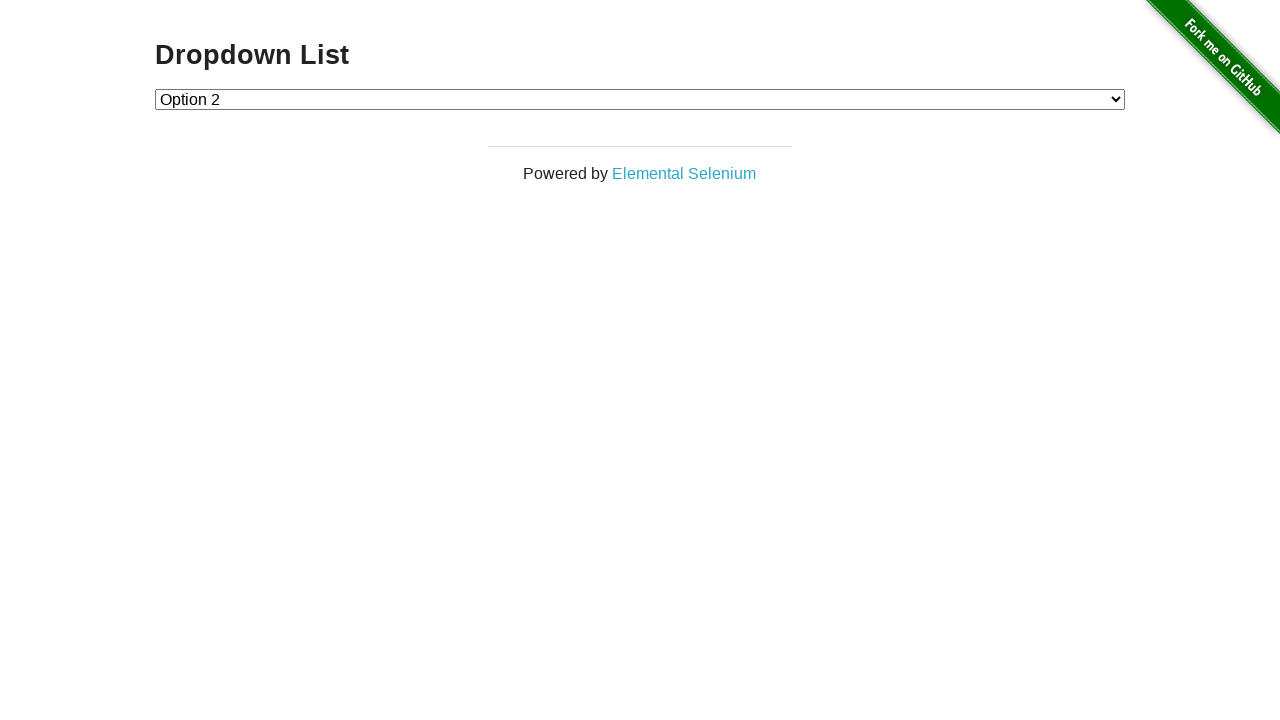

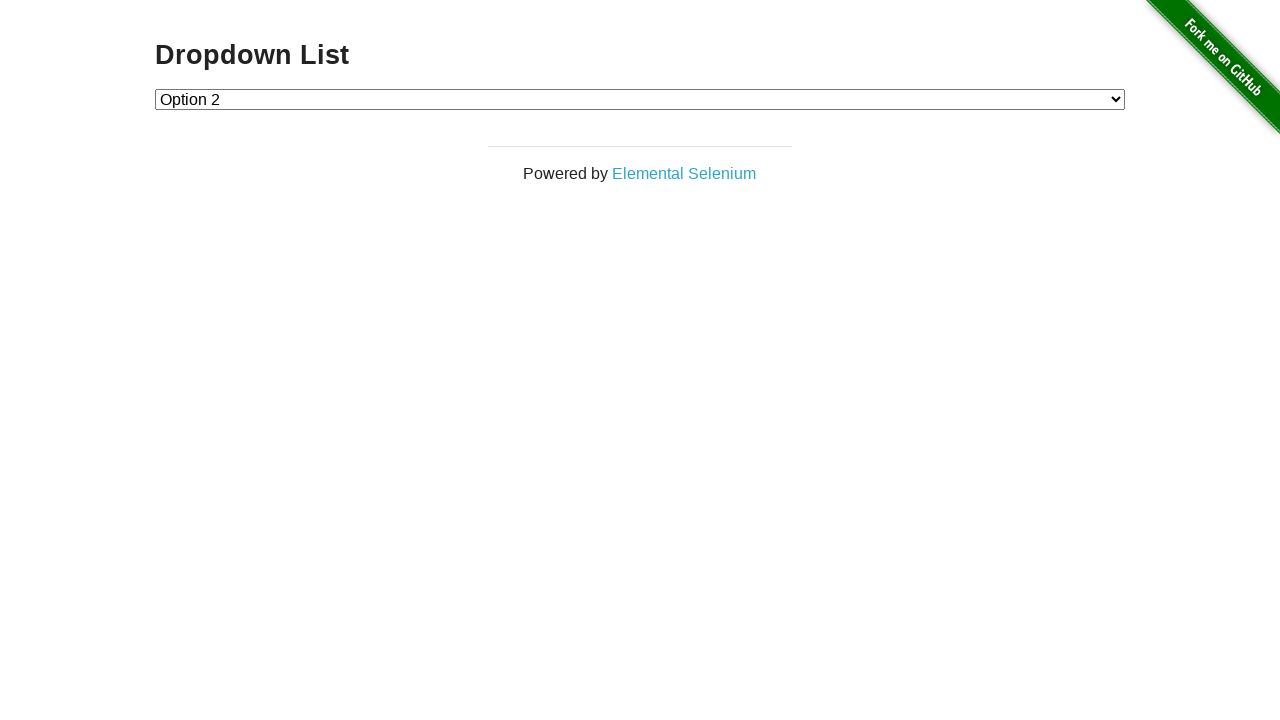